Tests handling of confirmation alert with OK and Cancel options by navigating to the confirm tab and dismissing the alert

Starting URL: http://demo.automationtesting.in/Alerts.html

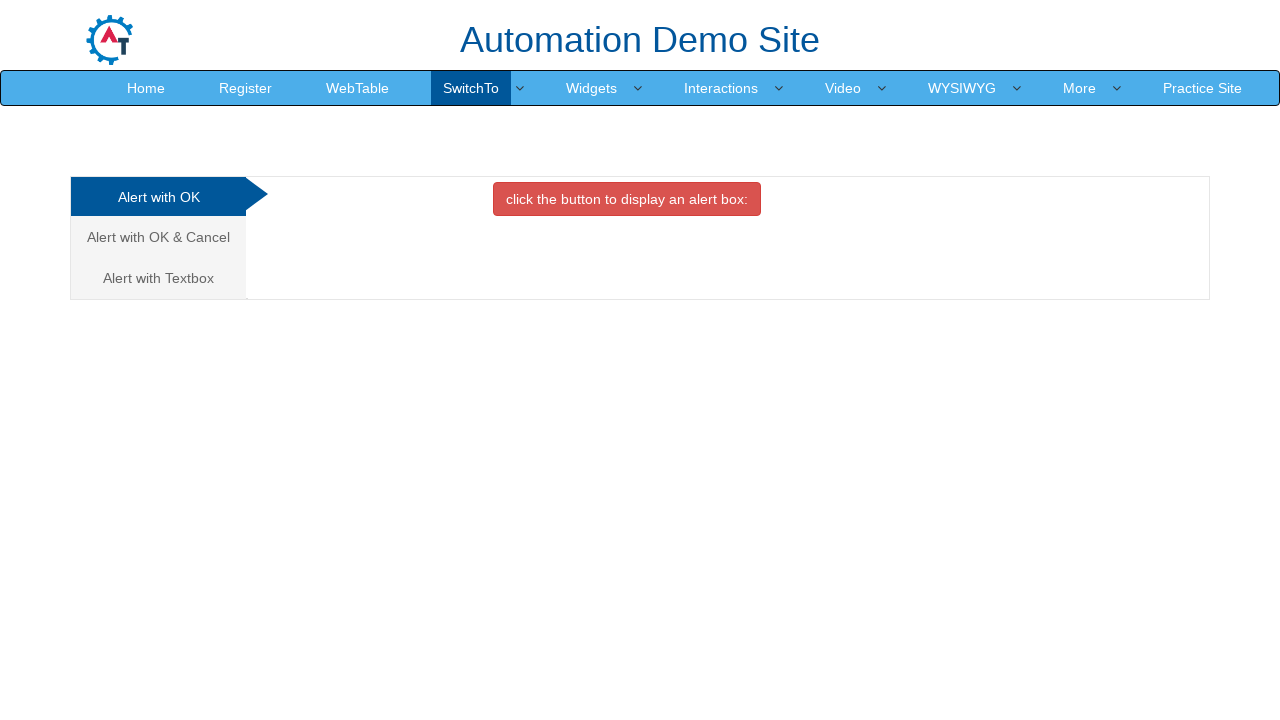

Clicked on 'Alert with OK & Cancel' tab at (158, 237) on a:has-text('Alert with OK & Cancel')
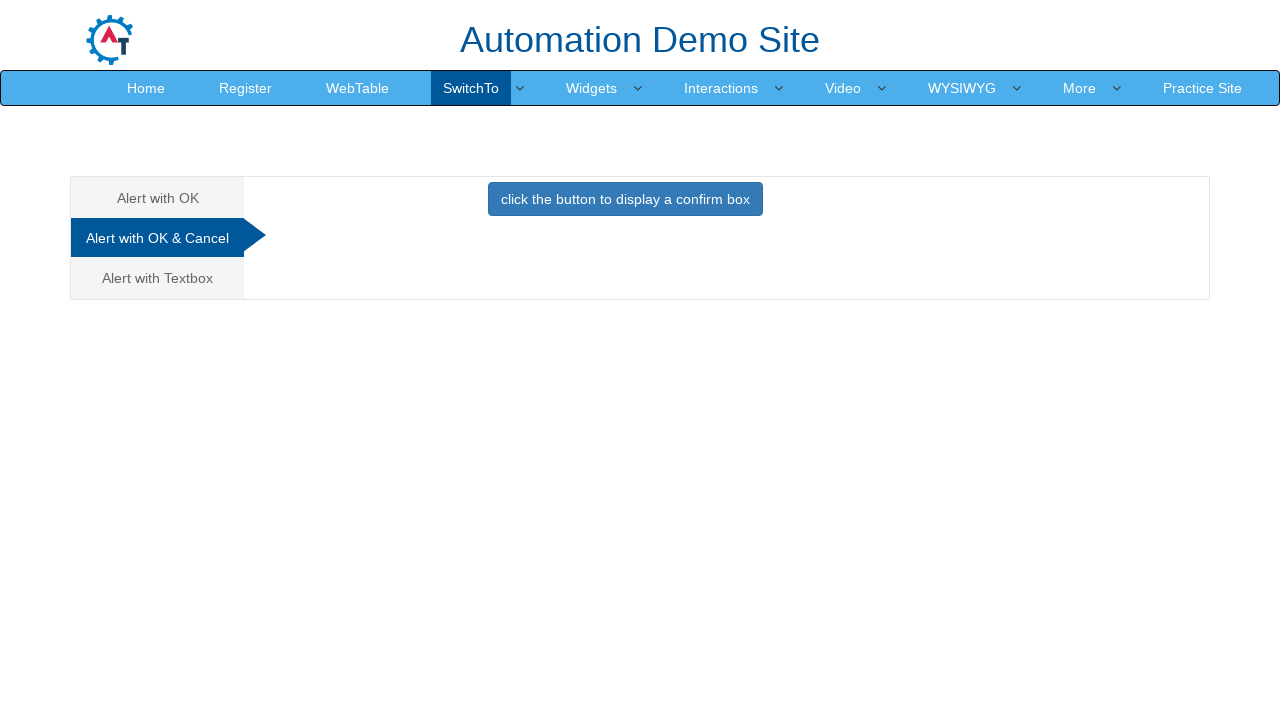

Set up dialog handler to dismiss confirmation alerts
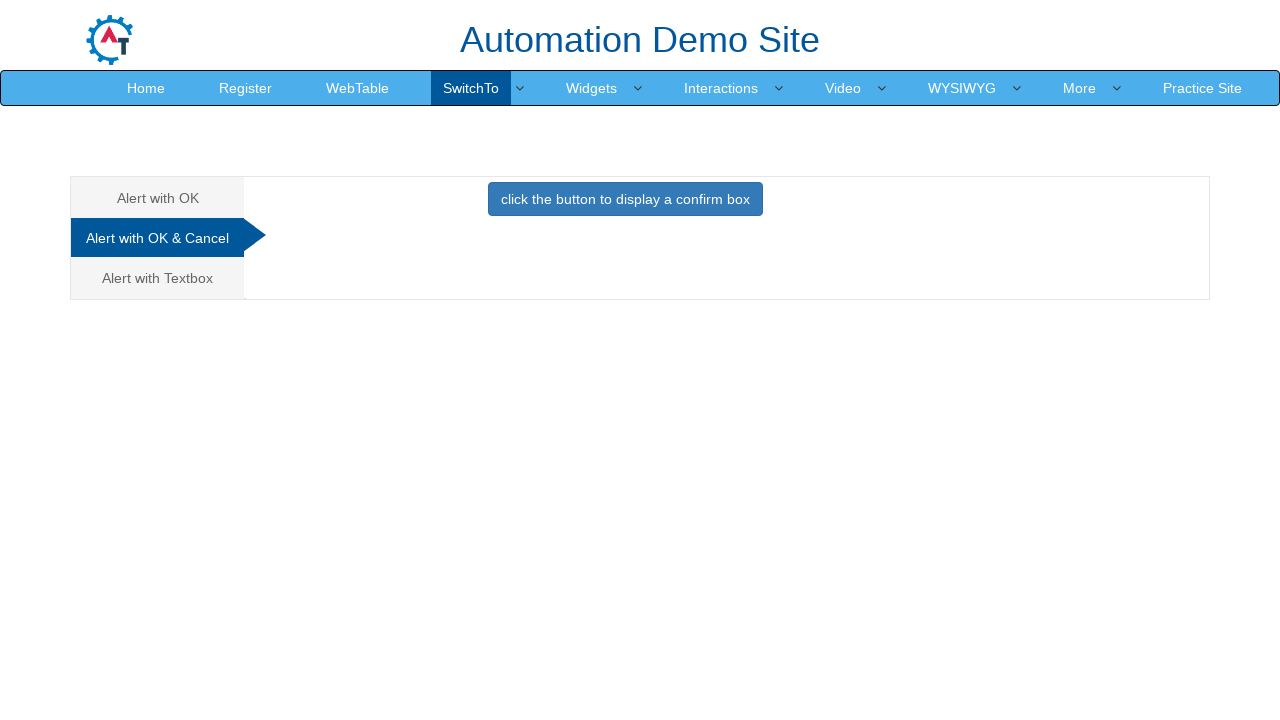

Clicked button to display confirmation alert at (625, 199) on button:has-text('click the button to display a confirm box')
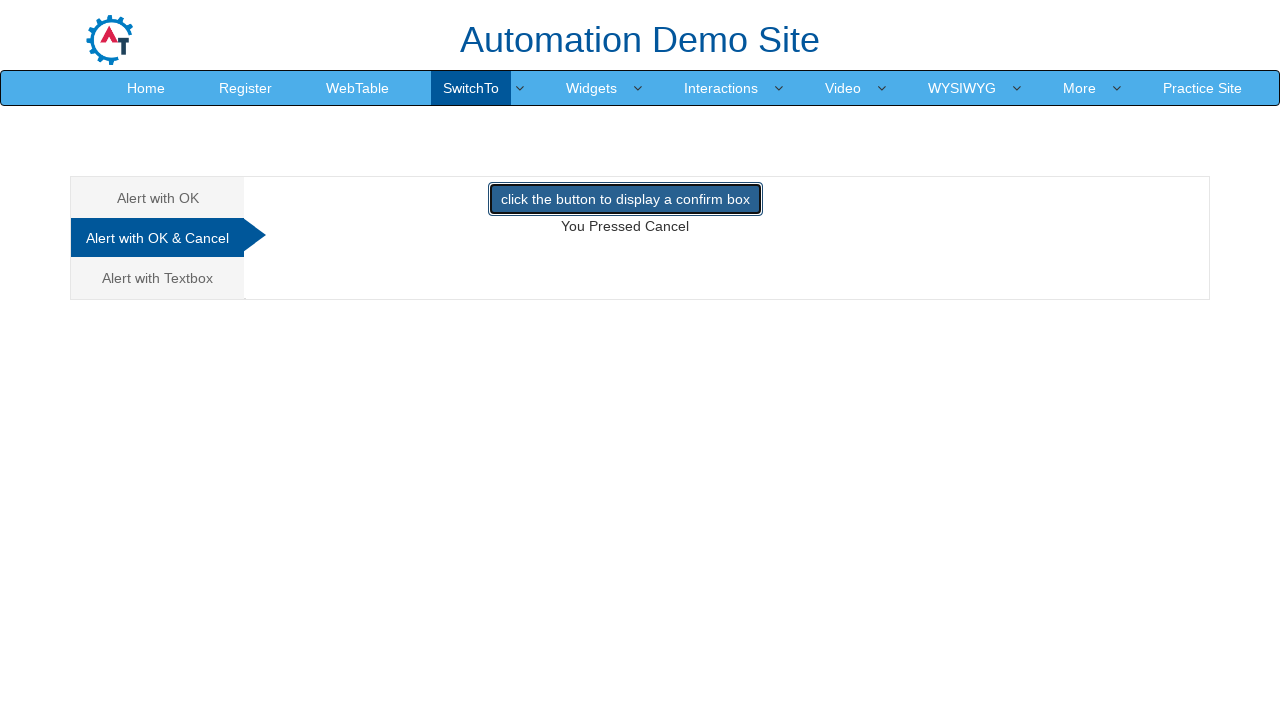

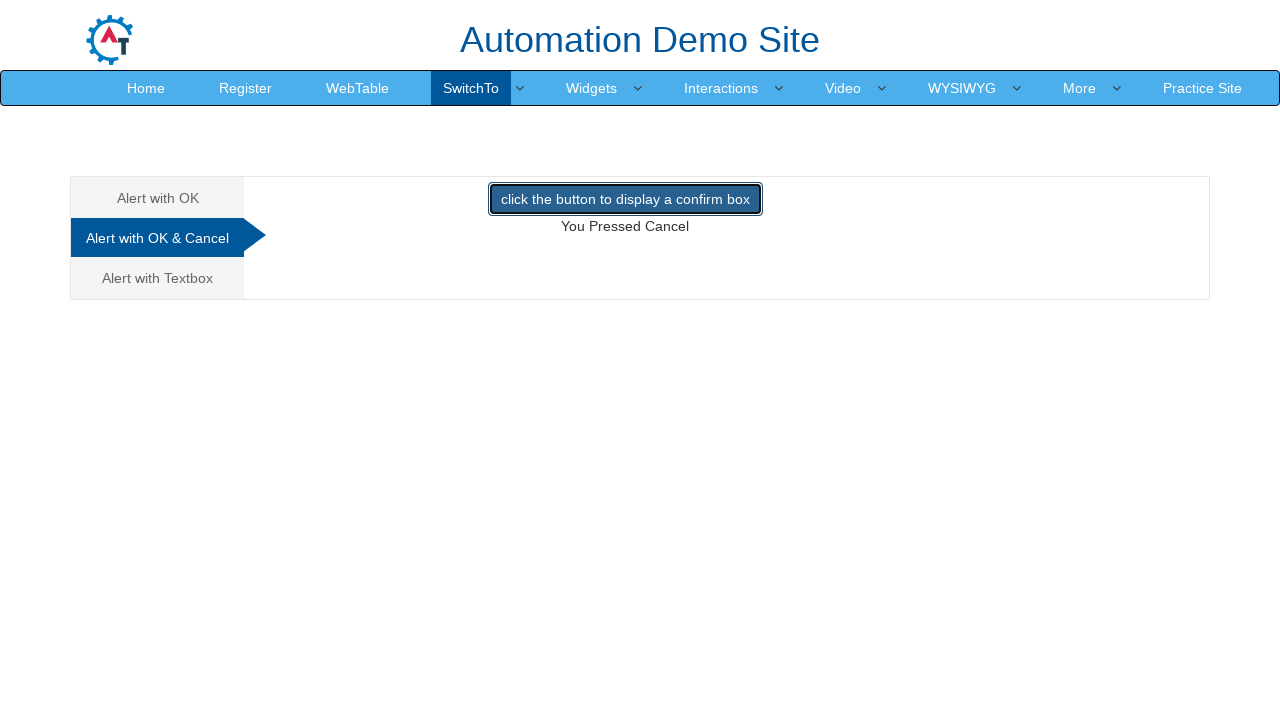